Tests JavaScript prompt dialog by clicking the third alert button, entering text "Abdullah" into the prompt, accepting it, and verifying the result contains the entered text

Starting URL: https://the-internet.herokuapp.com/javascript_alerts

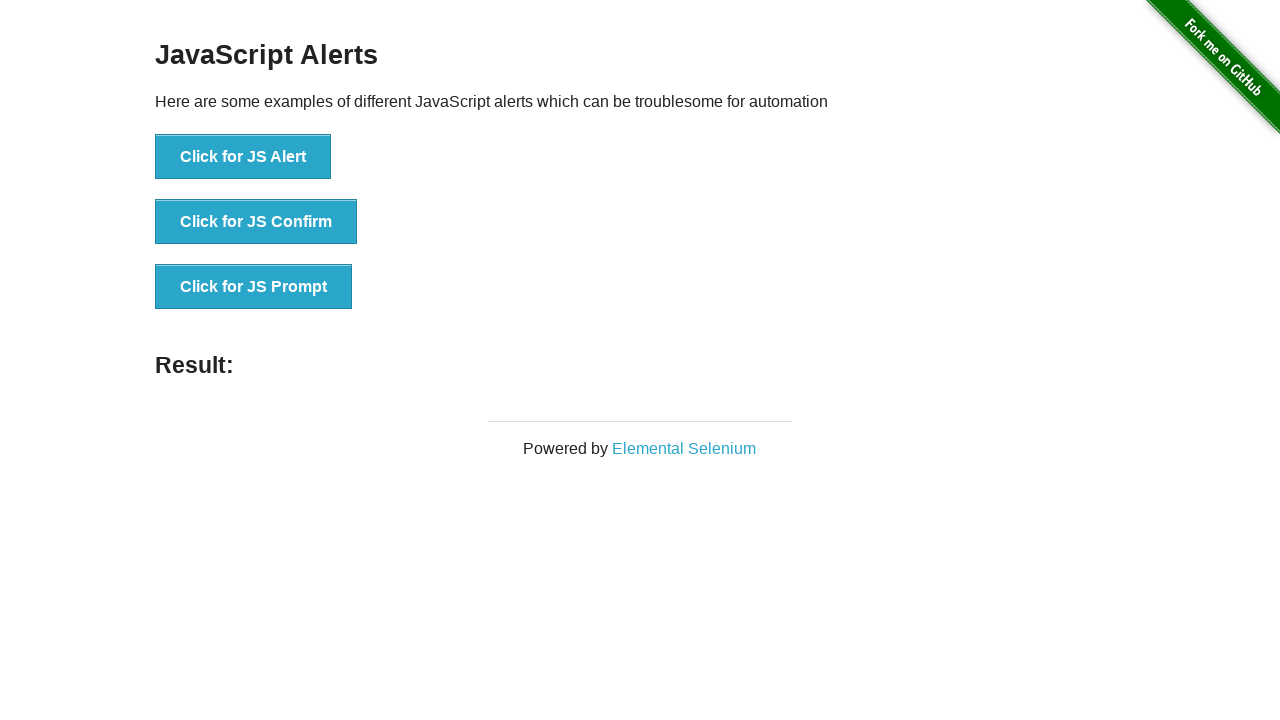

Set up dialog handler to accept prompt with 'Abdullah'
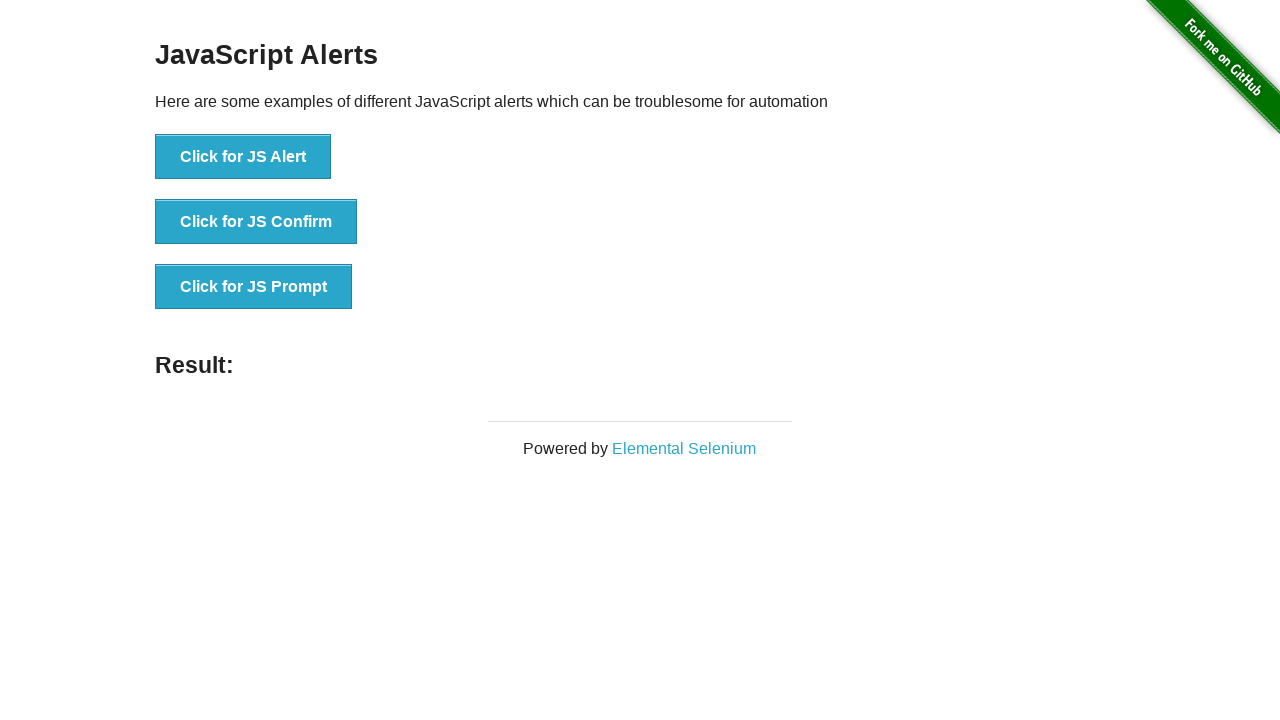

Clicked the JS Prompt button at (254, 287) on xpath=//*[text()='Click for JS Prompt']
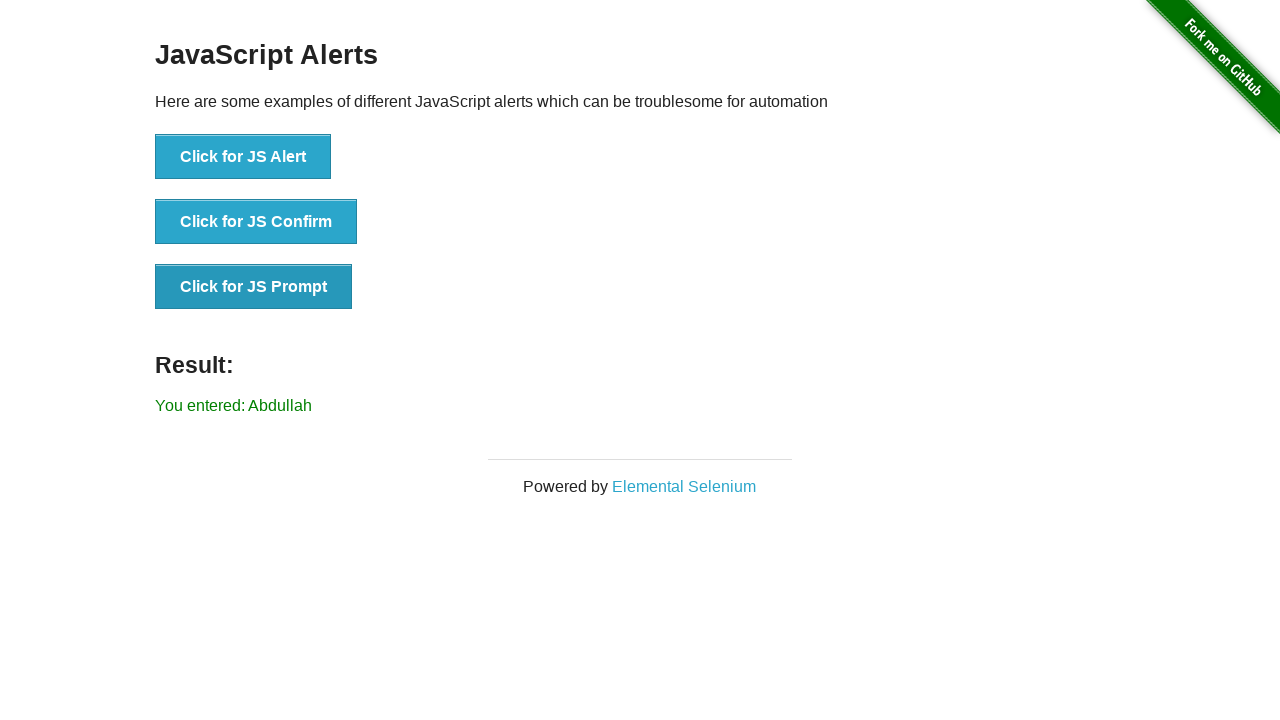

Result element appeared after prompt was accepted
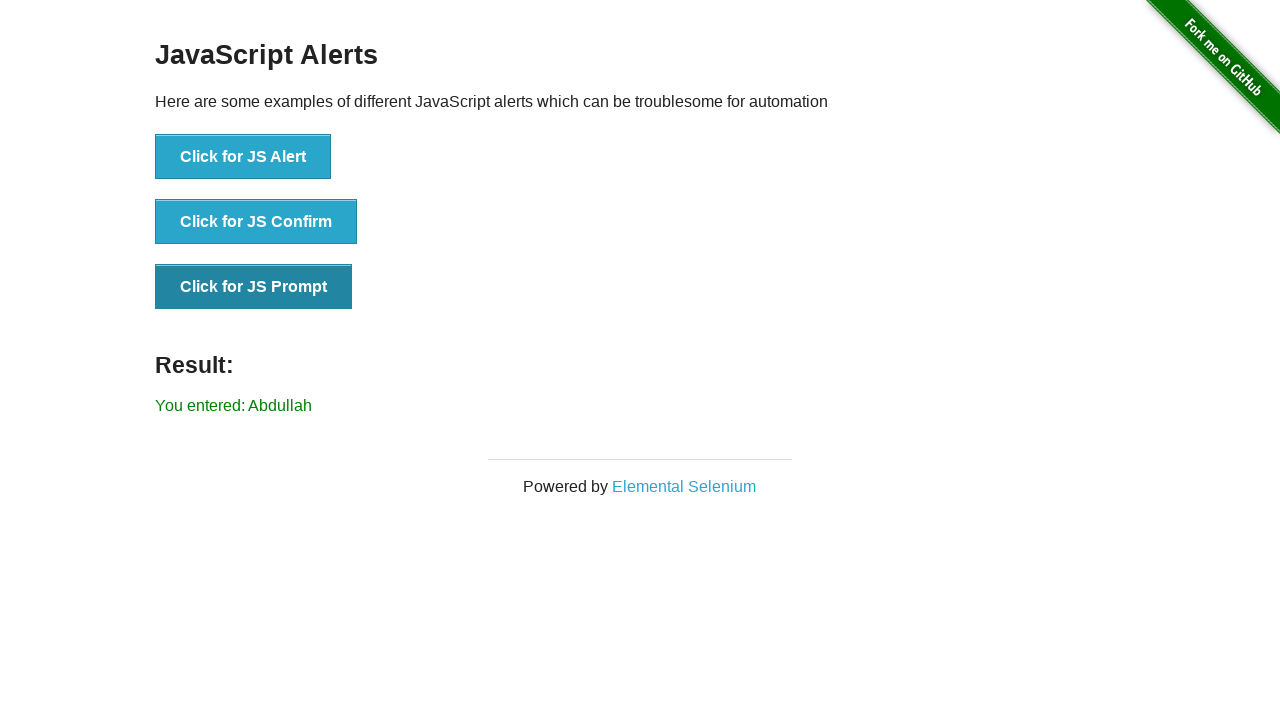

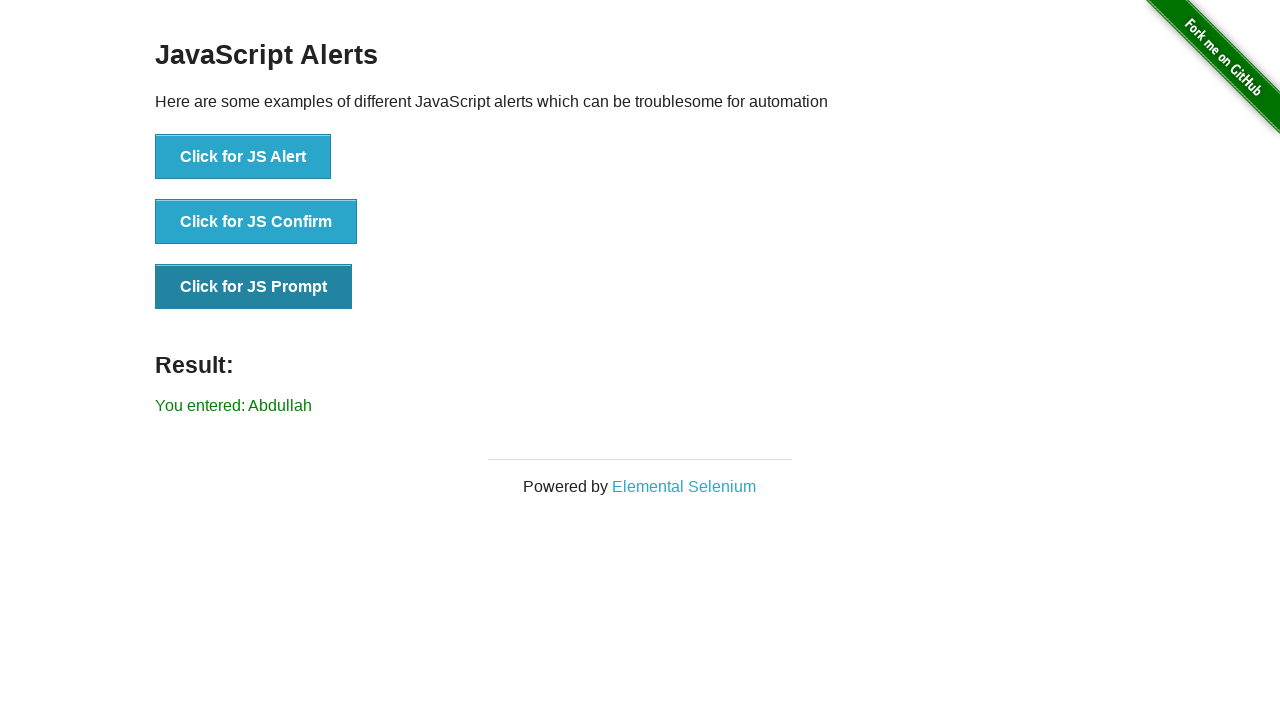